Validates that the home page title is "Your Store"

Starting URL: https://www.naveenautomationlabs.com/opencart/

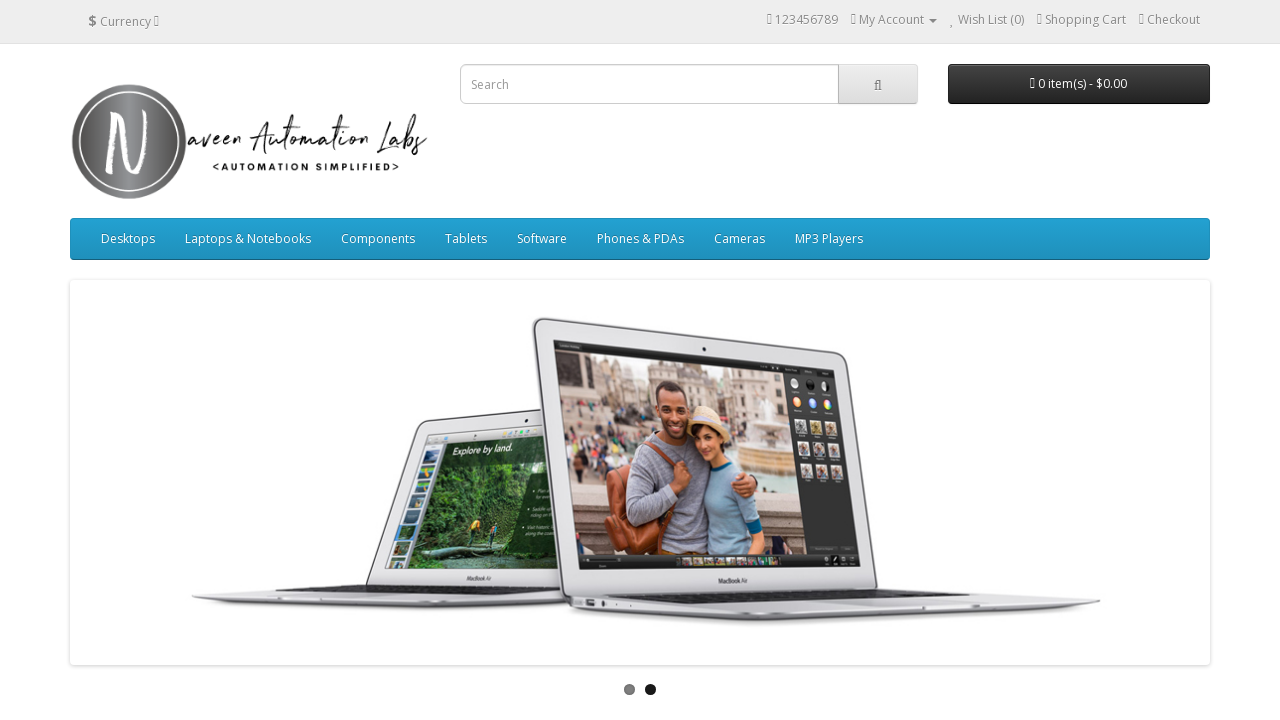

Navigated to OpenCart home page at https://www.naveenautomationlabs.com/opencart/
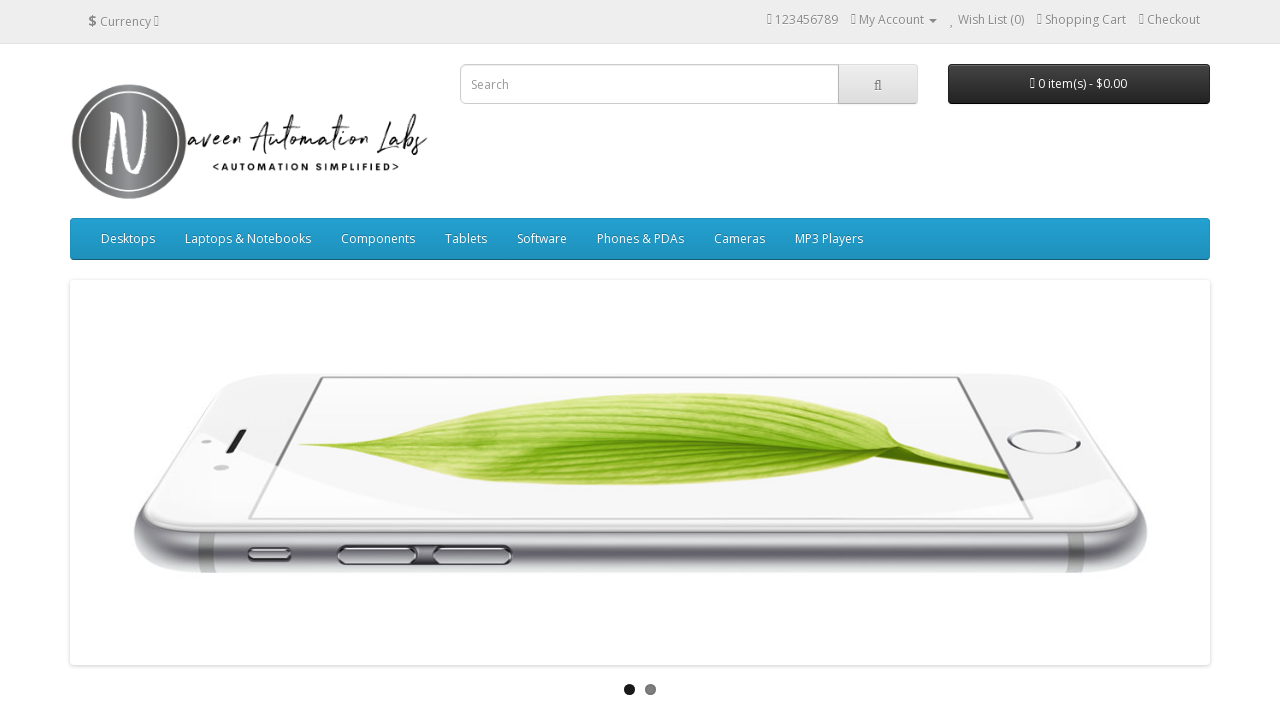

Verified home page title is 'Your Store'
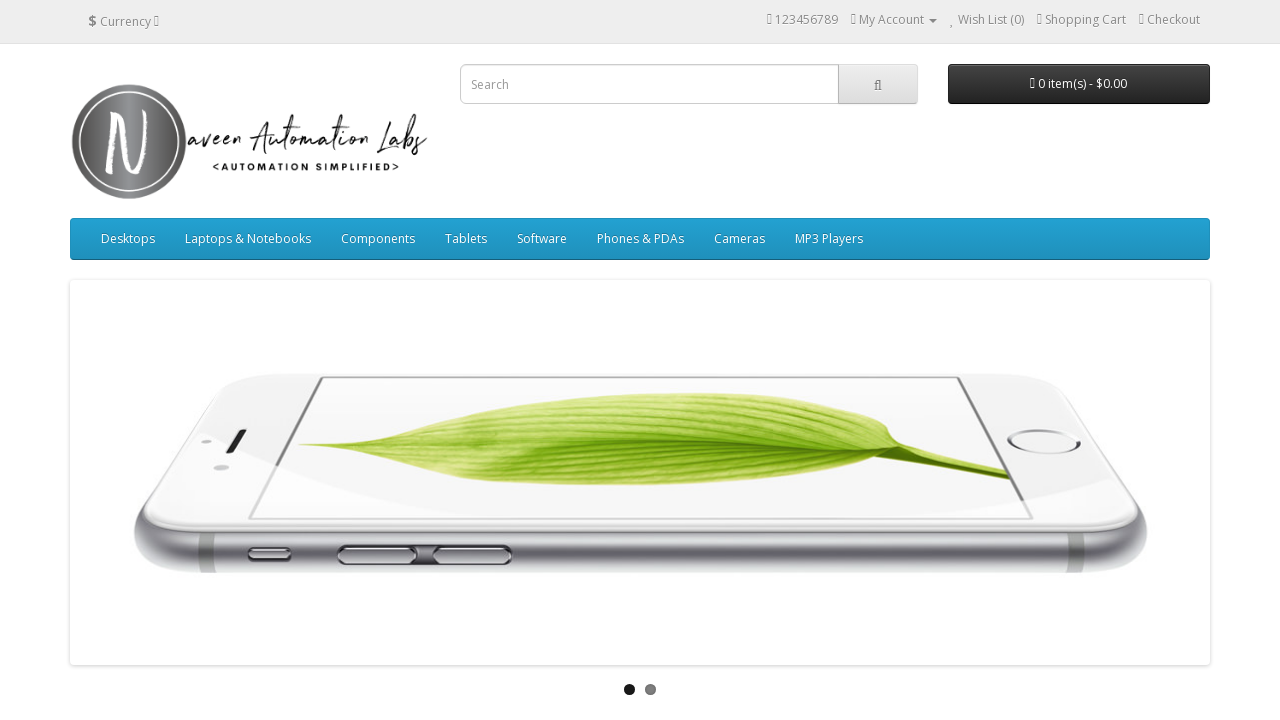

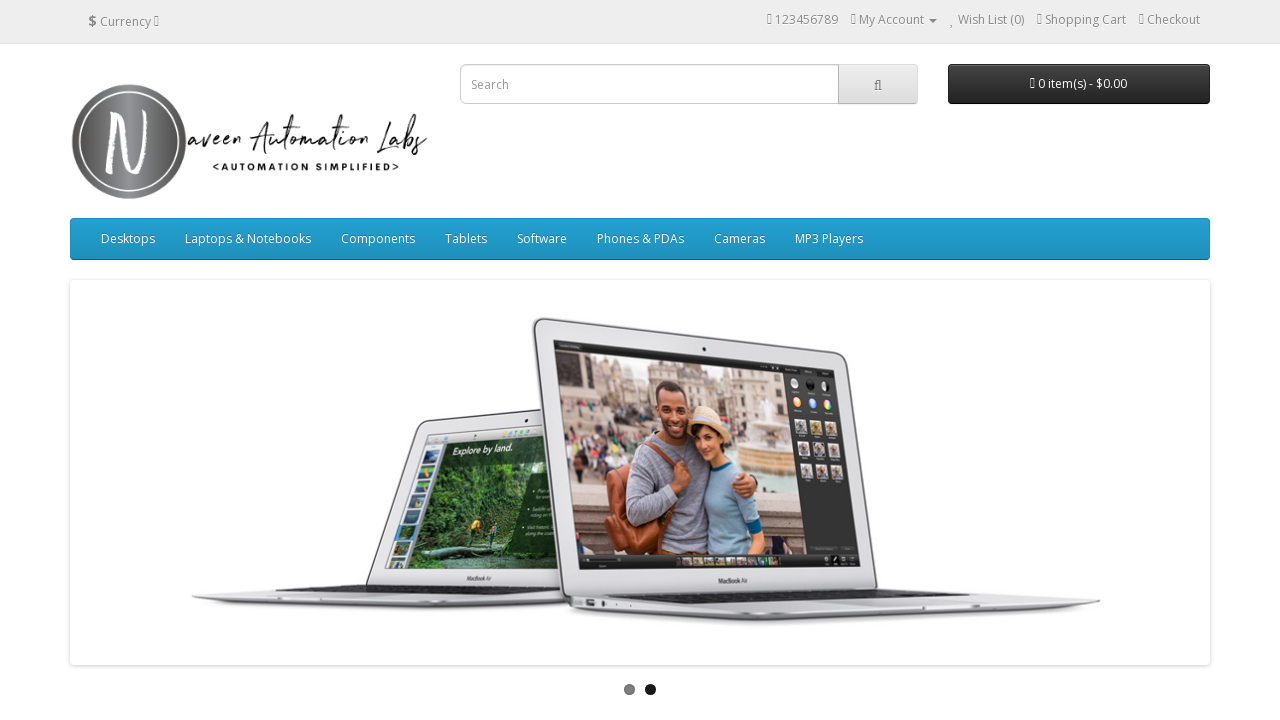